Tests W3Schools JavaScript confirm dialog example by switching to iframe, clicking the Try it button, accepting the alert, and verifying the result text

Starting URL: https://www.w3schools.com/js/tryit.asp?filename=tryjs_confirm

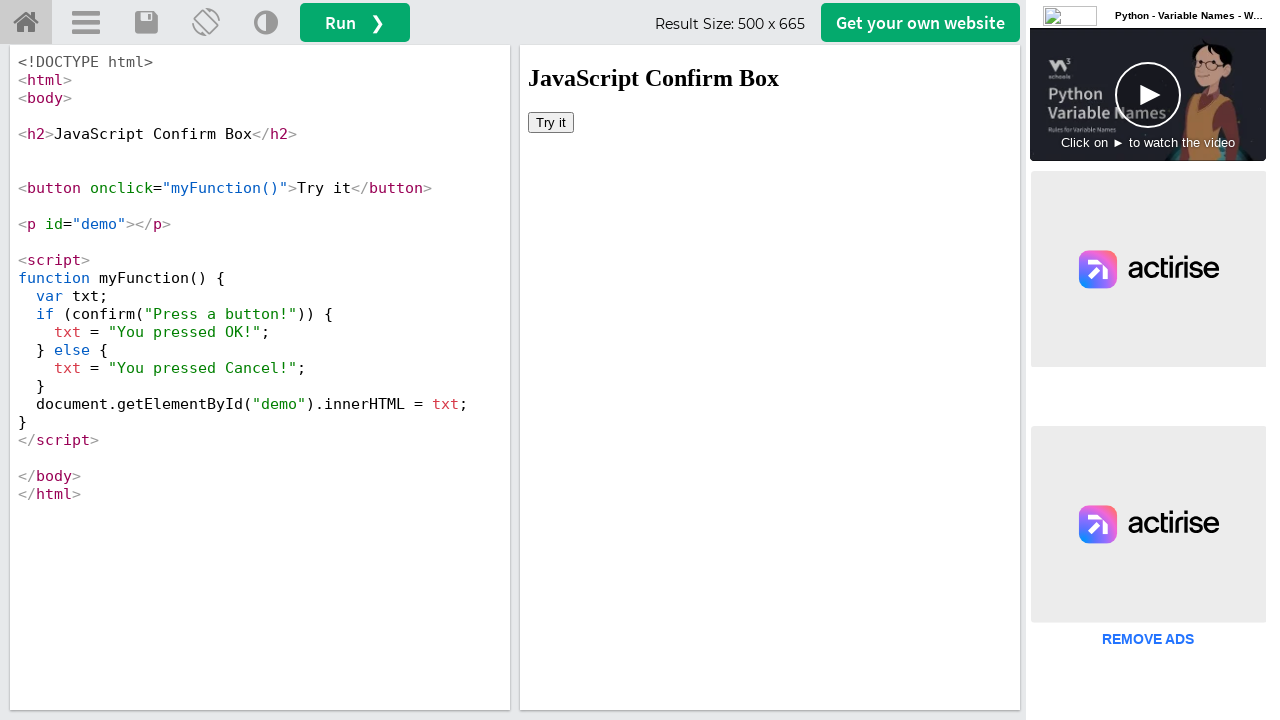

Counted iframes on the page
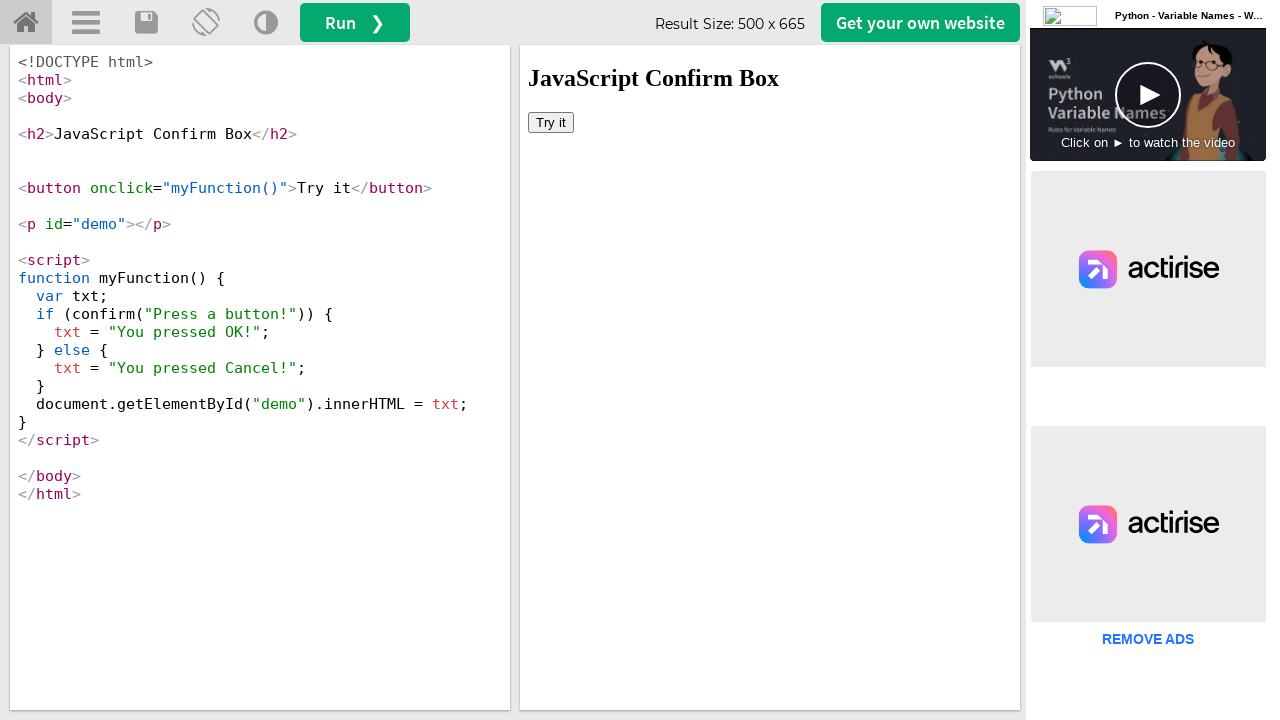

Switched to iframeResult iframe
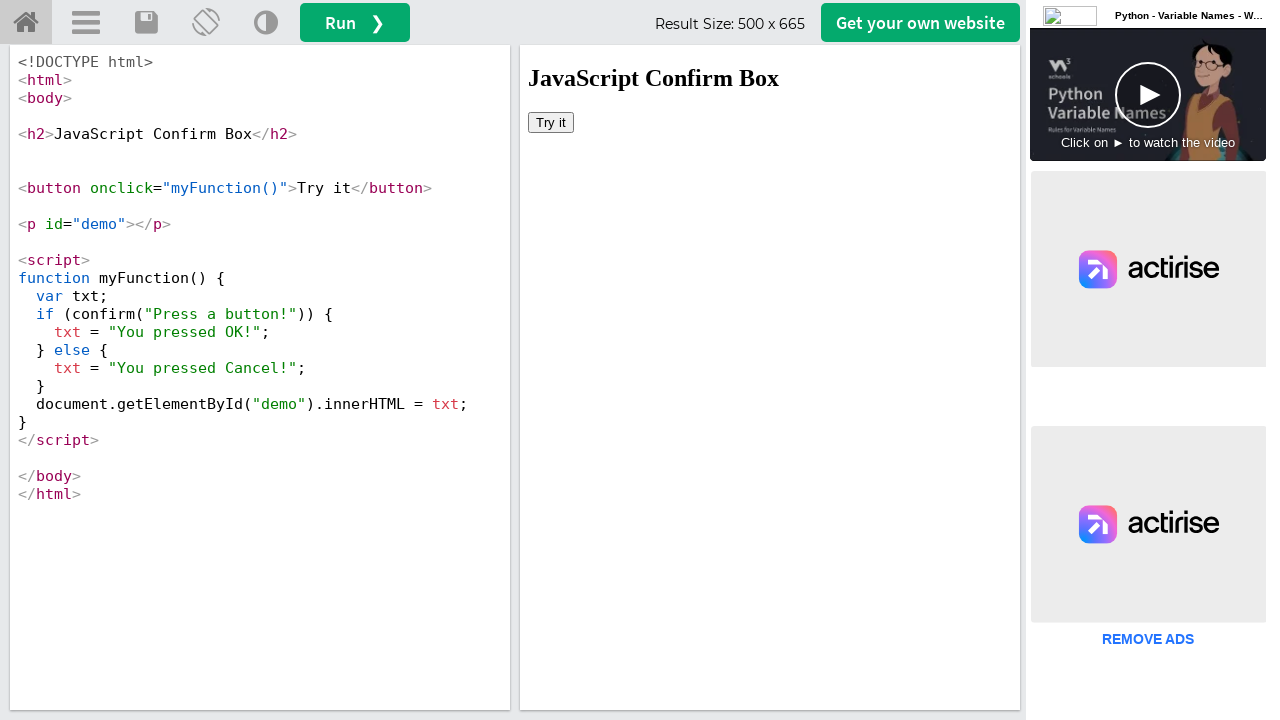

Clicked the 'Try it' button within the iframe at (551, 122) on button:has-text('Try it')
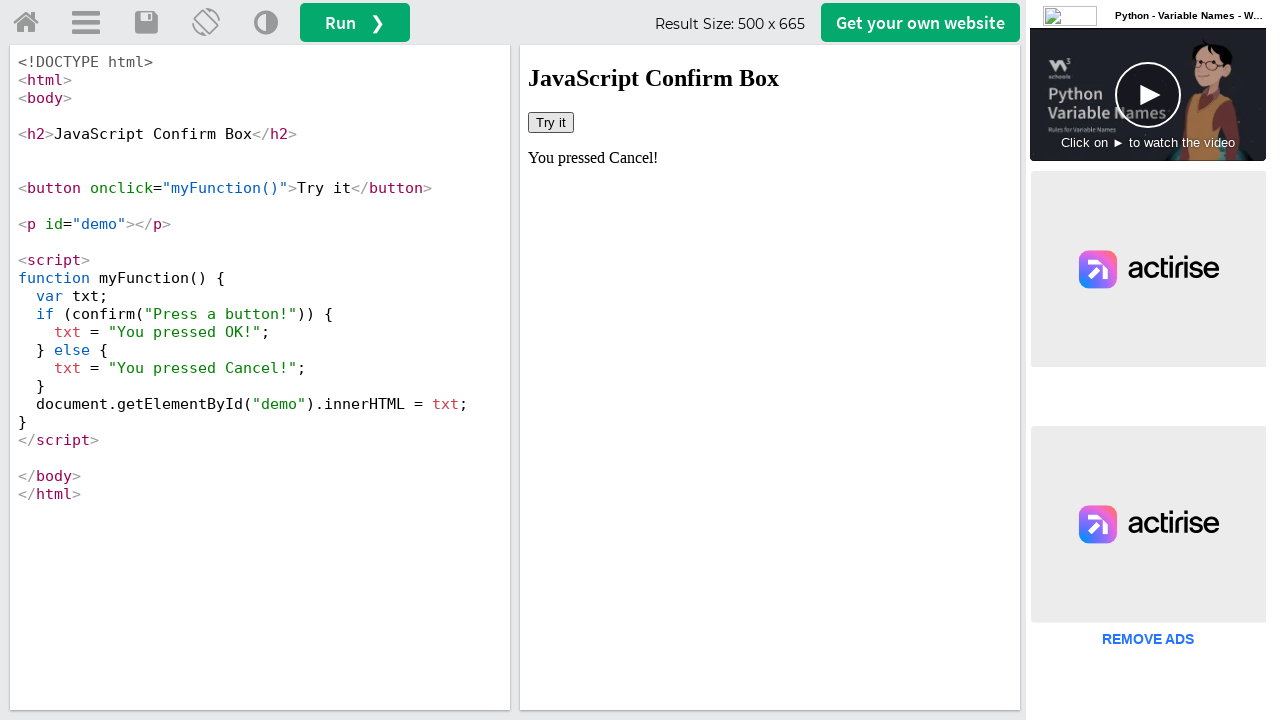

Set up dialog handler to accept confirm dialog
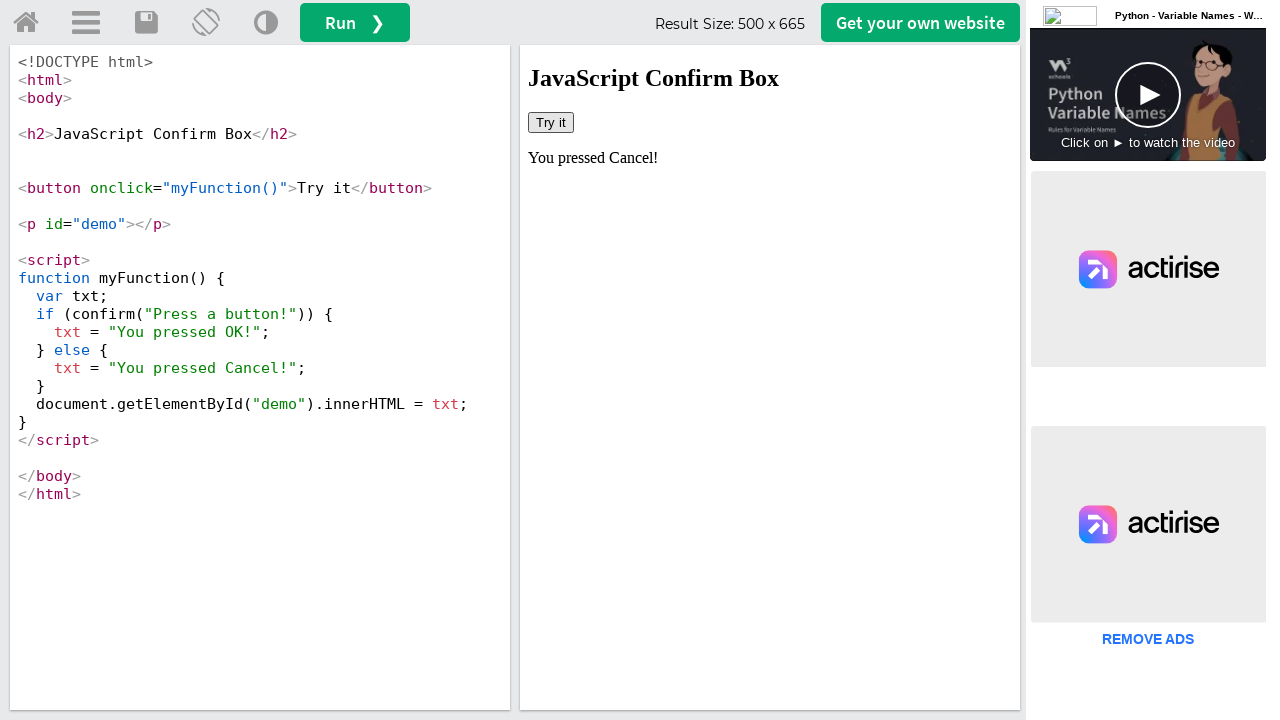

Retrieved demo text from #demo element
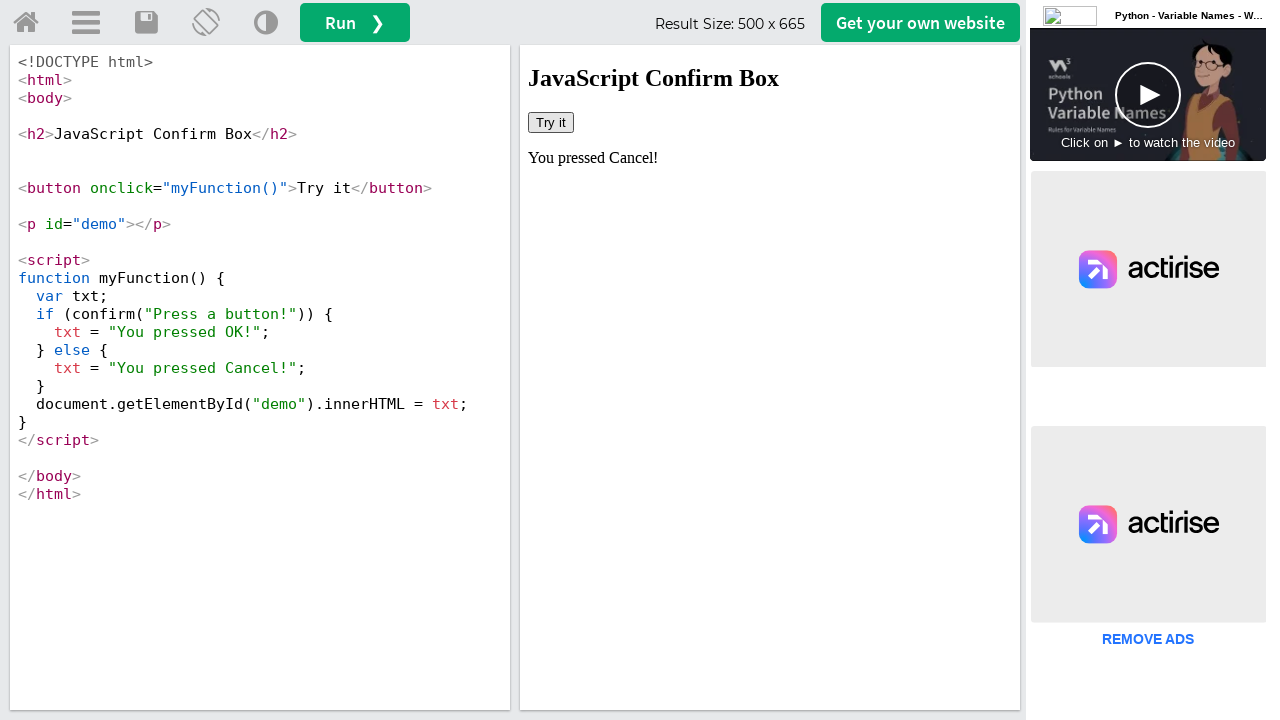

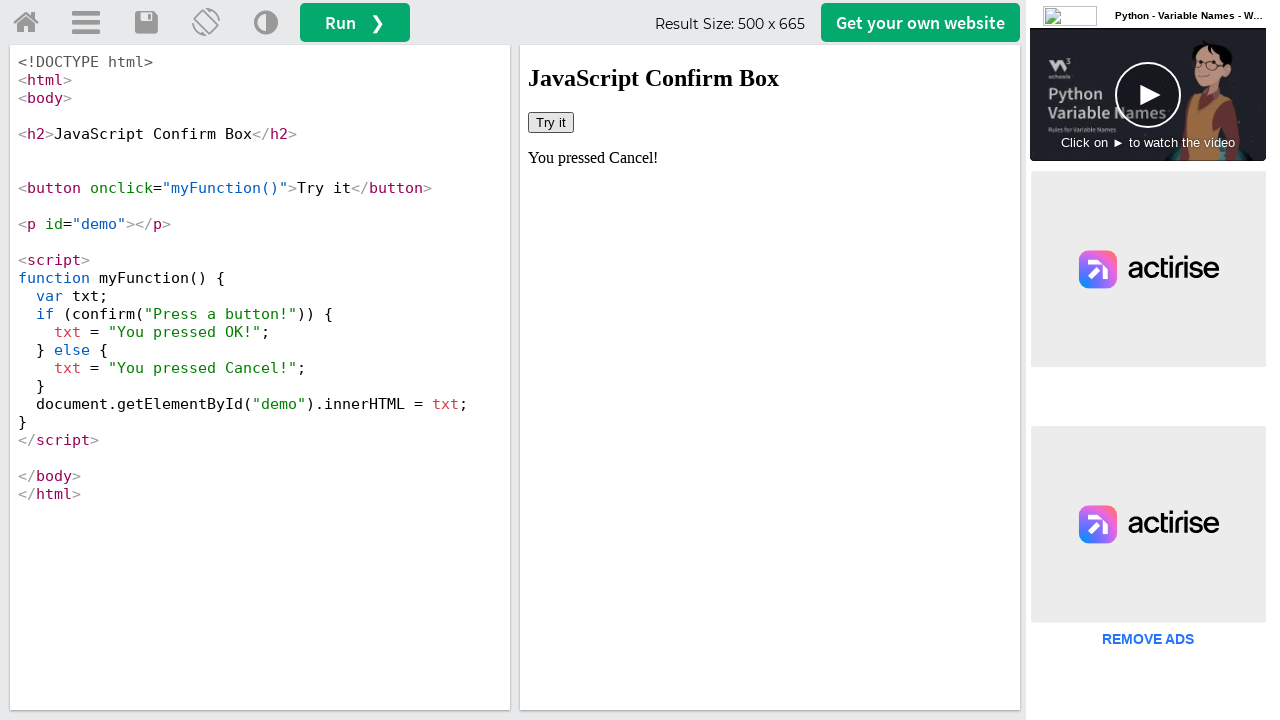